Navigates to Docuport beta app and verifies that the page title contains "Docuport"

Starting URL: https://beta.docuport.app/

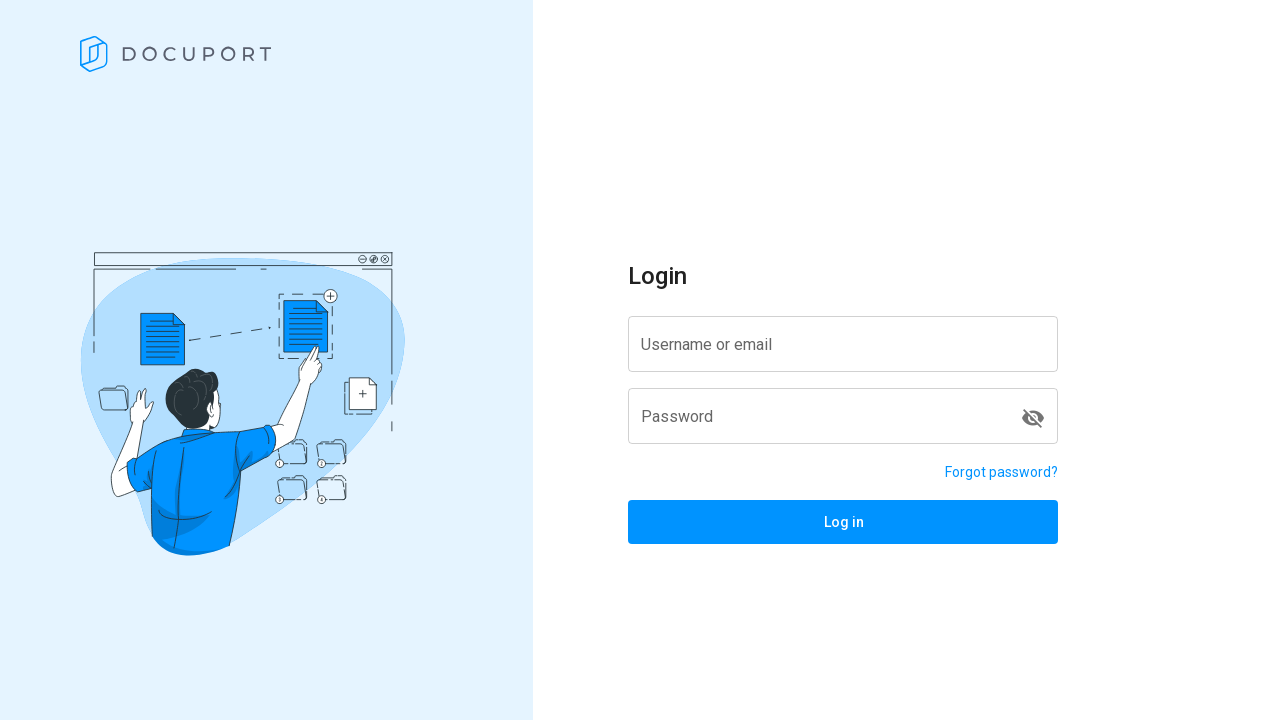

Navigated to Docuport beta app at https://beta.docuport.app/
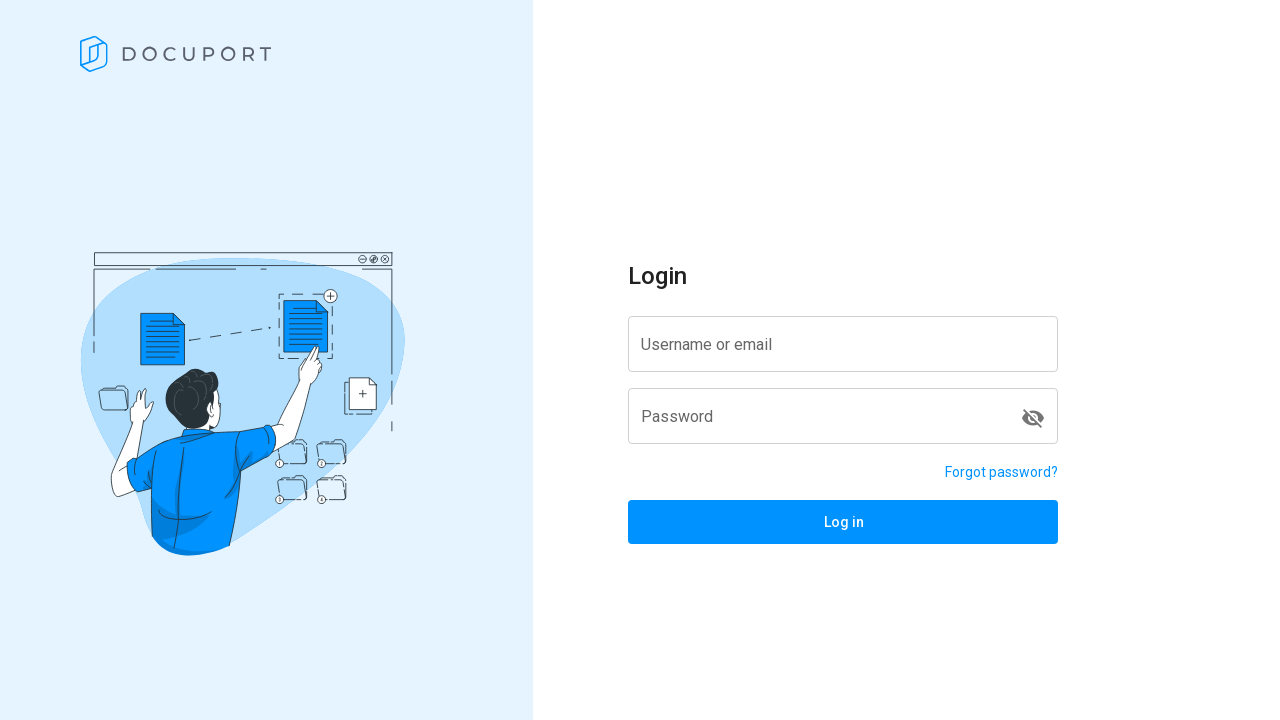

Verified that page title contains 'Docuport'
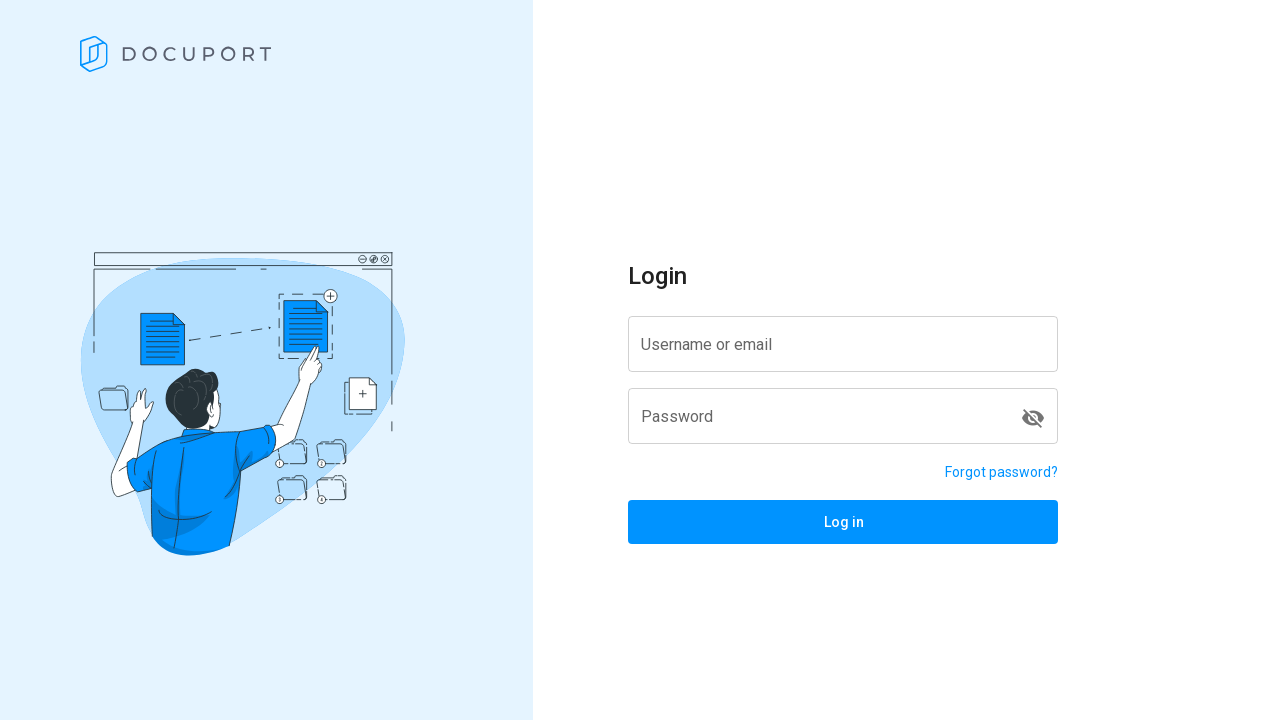

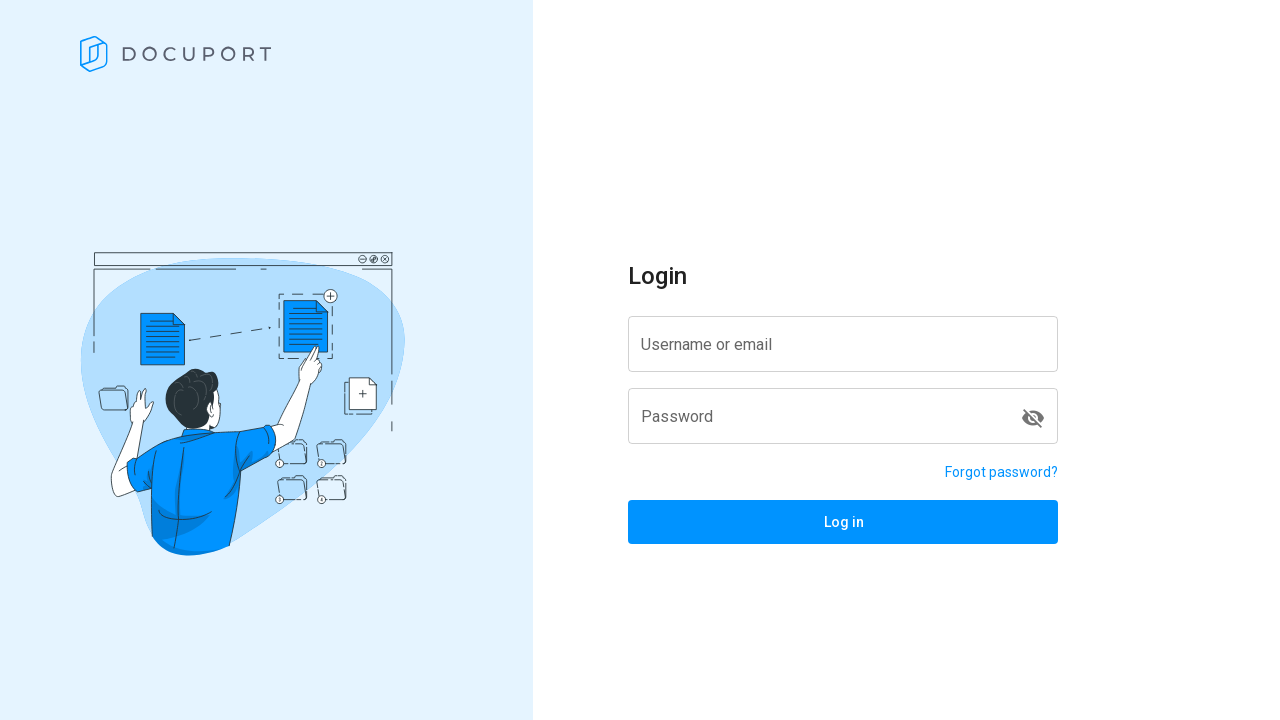